Tests drag and drop functionality by dragging element A to element B's position on the drag and drop demo page

Starting URL: https://the-internet.herokuapp.com

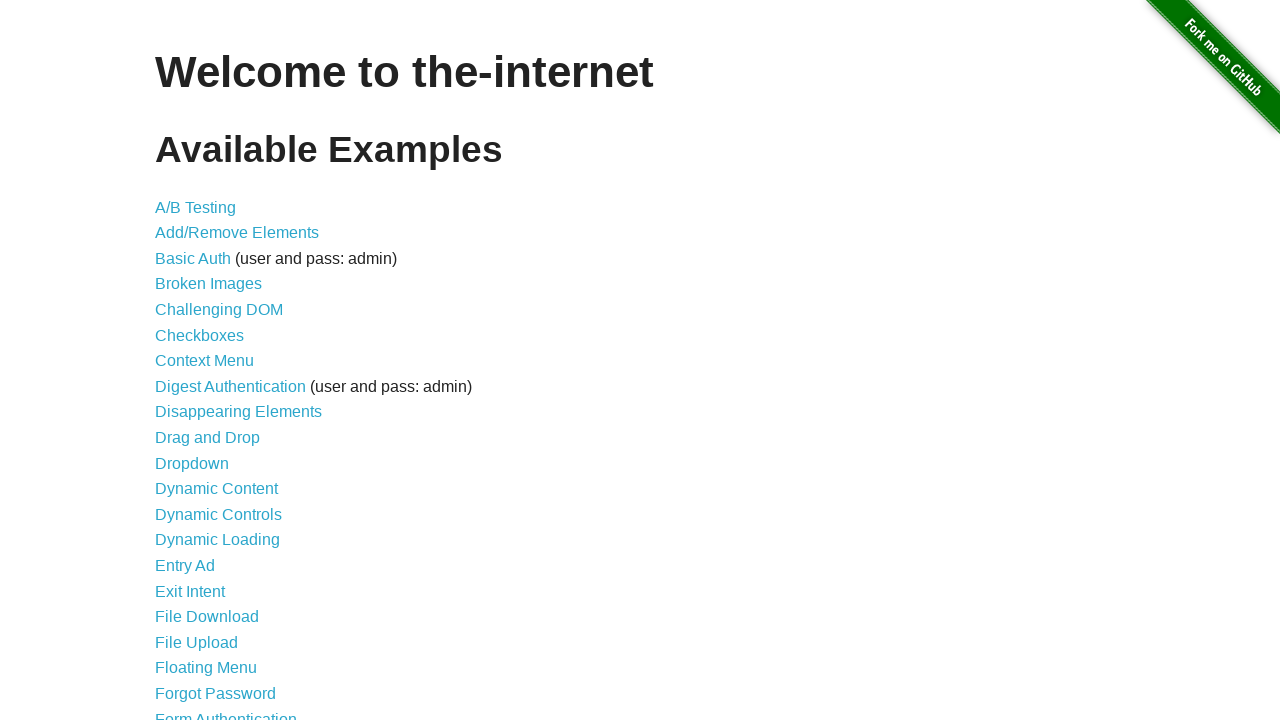

Clicked on drag and drop link to navigate to demo page at (208, 438) on a[href='/drag_and_drop']
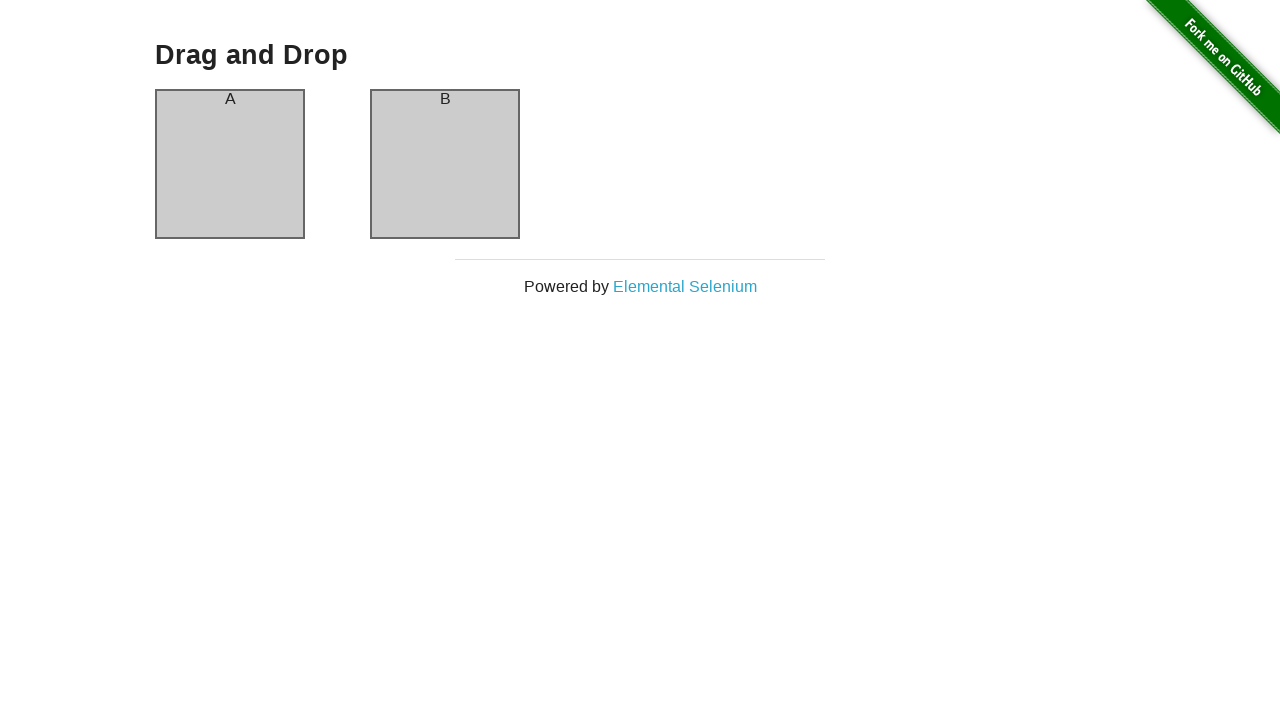

Located source element A (column-a)
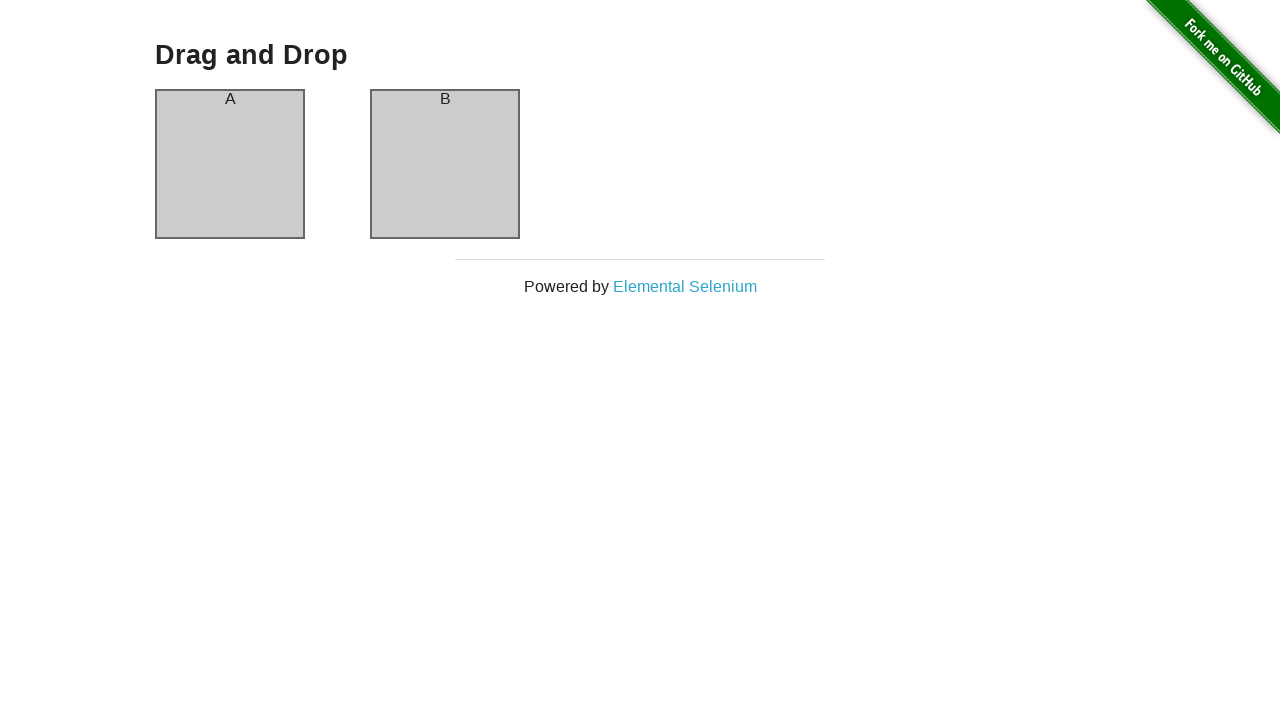

Located target element B (column-b)
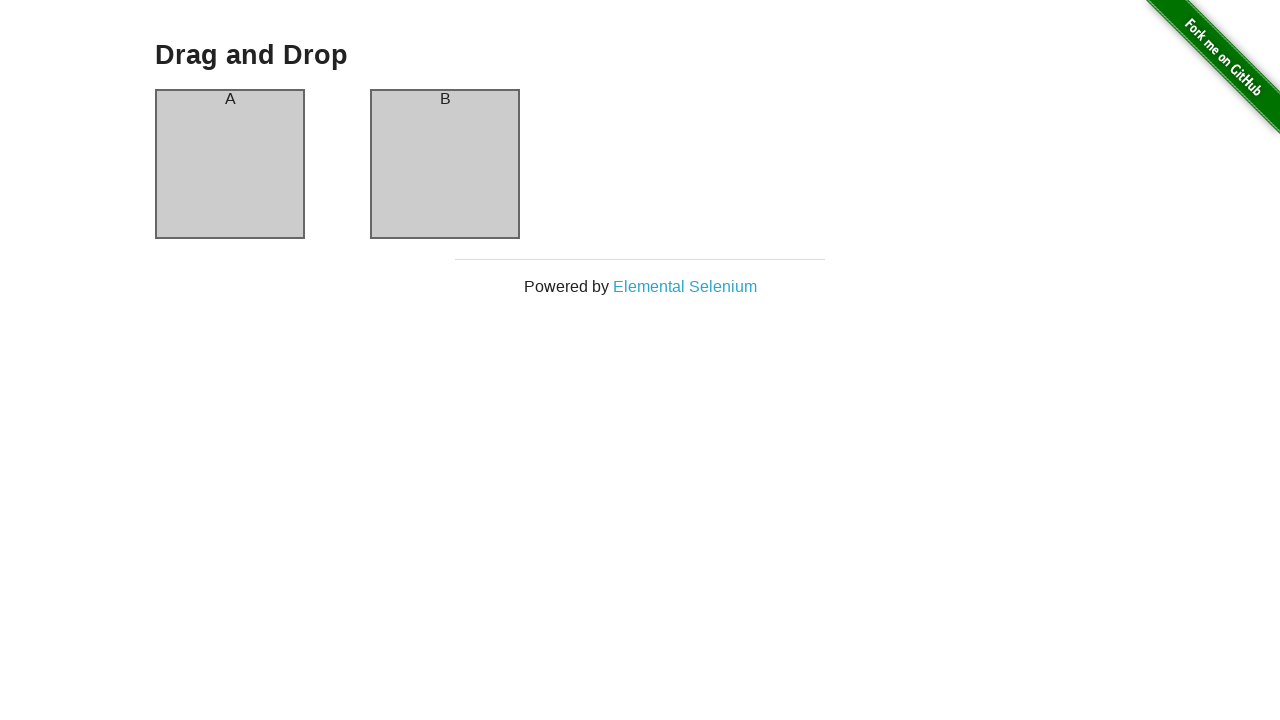

Dragged element A to element B's position at (445, 164)
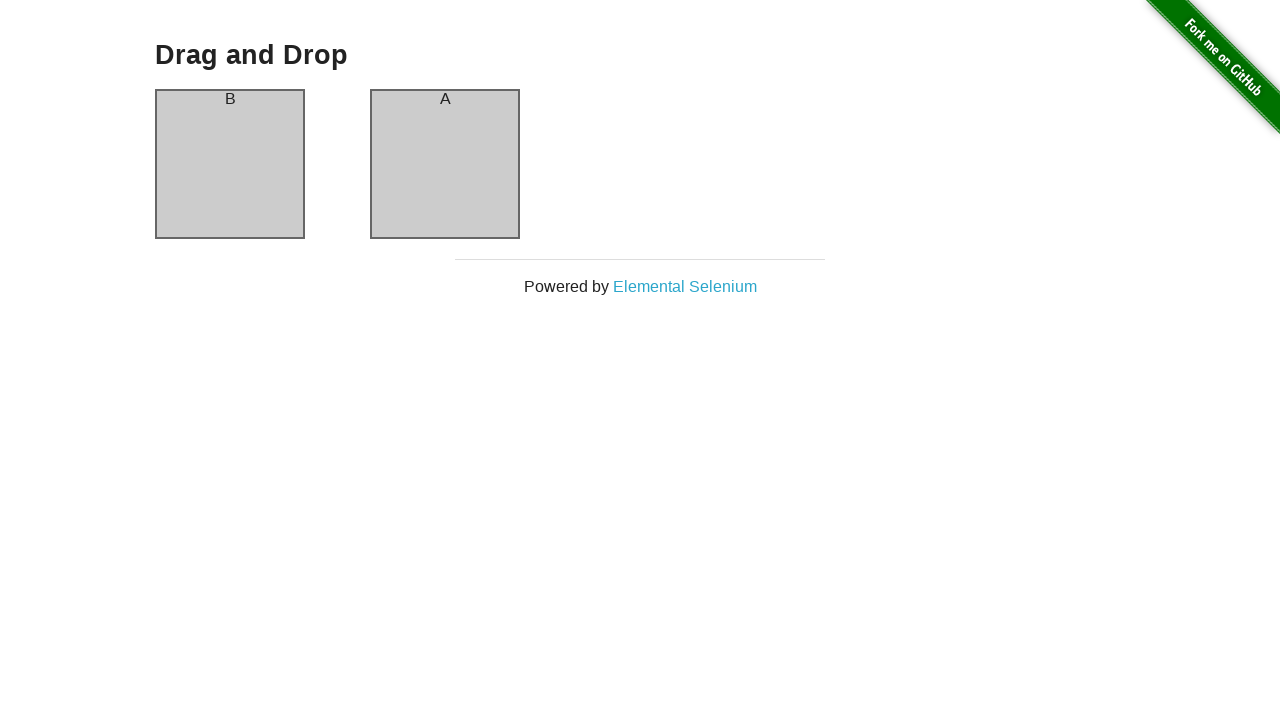

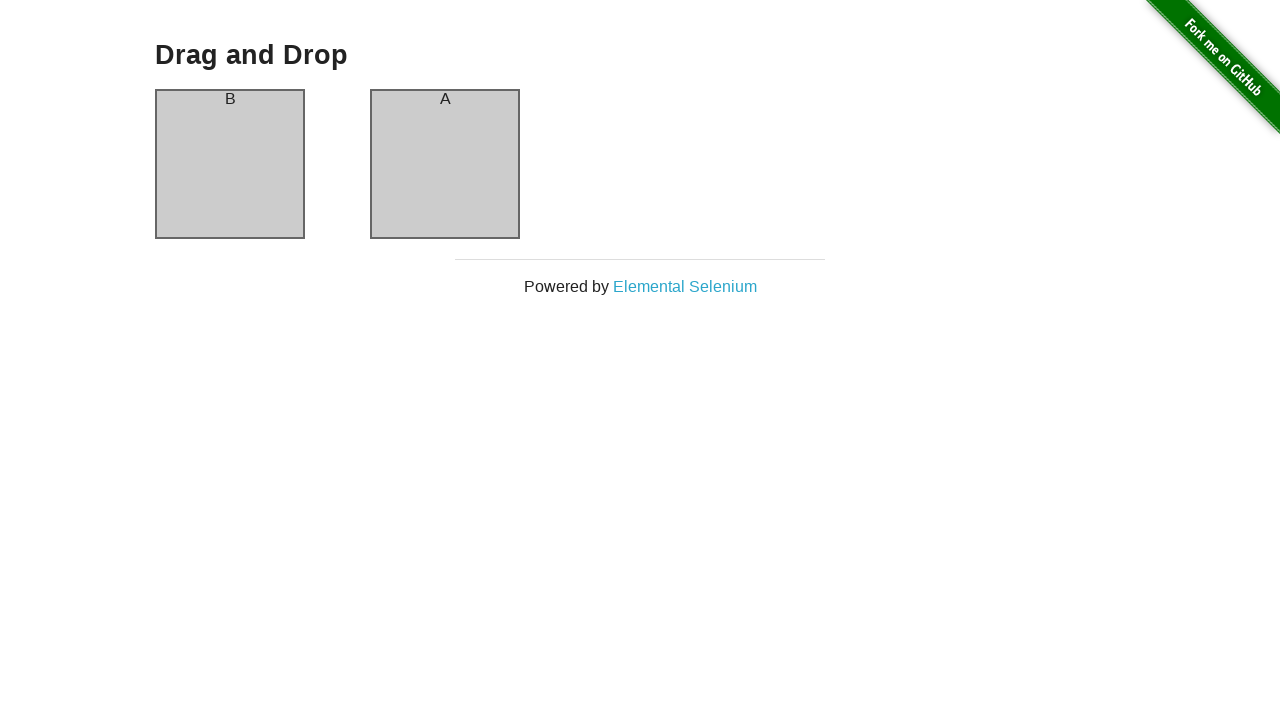